Tests a staging environment by navigating through various pages (home, register, login, and scenario pages for PBL, Assessment, and Discovery sections) and verifies that page elements load correctly.

Starting URL: https://ai-square-staging-731209836128.asia-east1.run.app

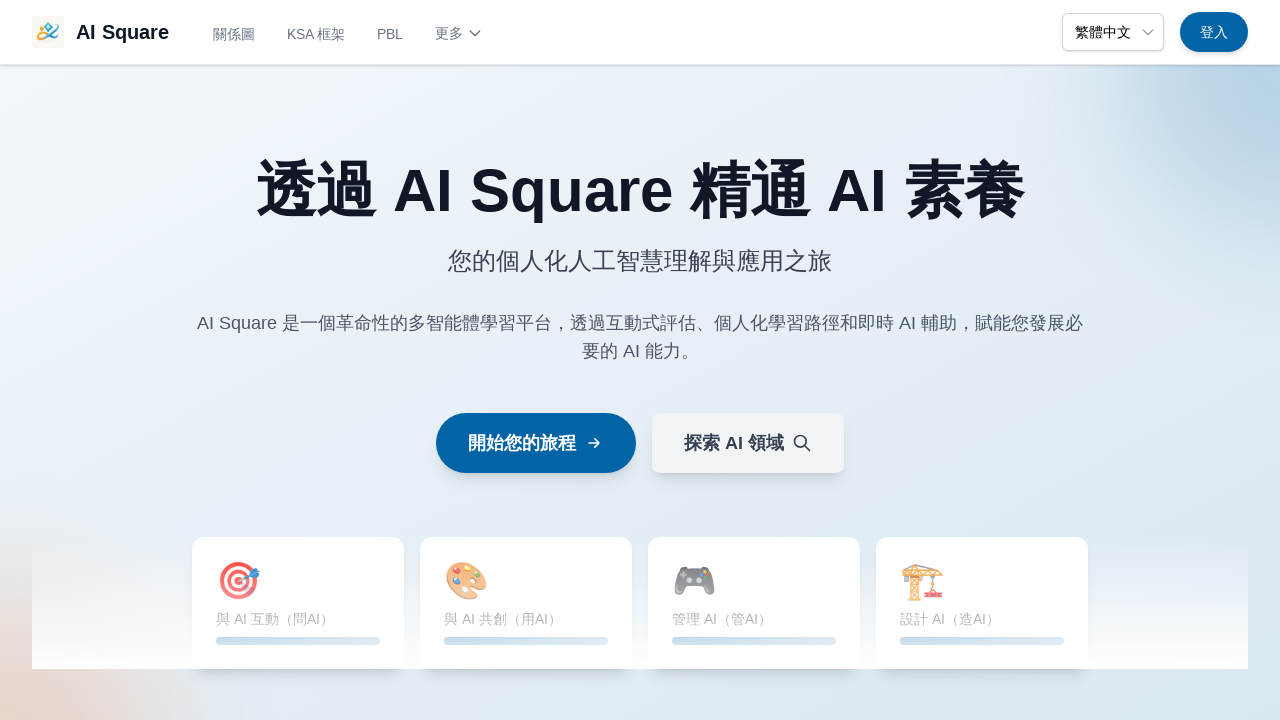

Homepage loaded with networkidle state
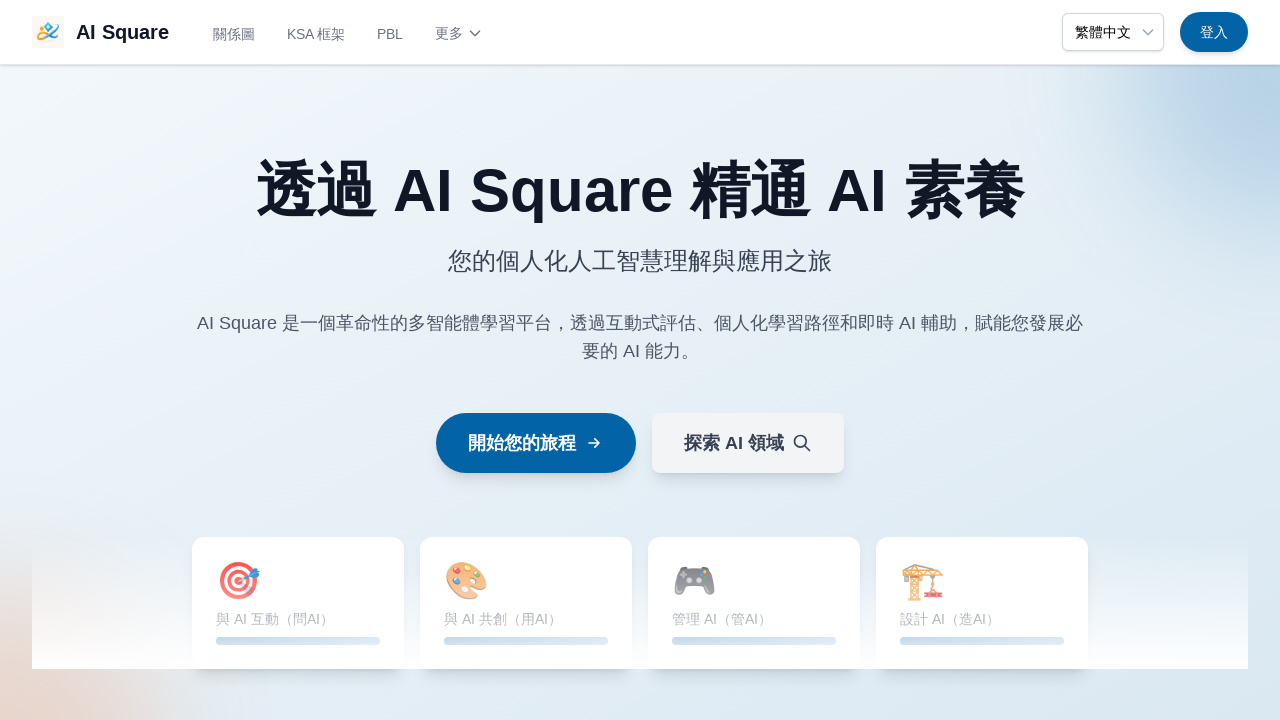

Navigated to register page
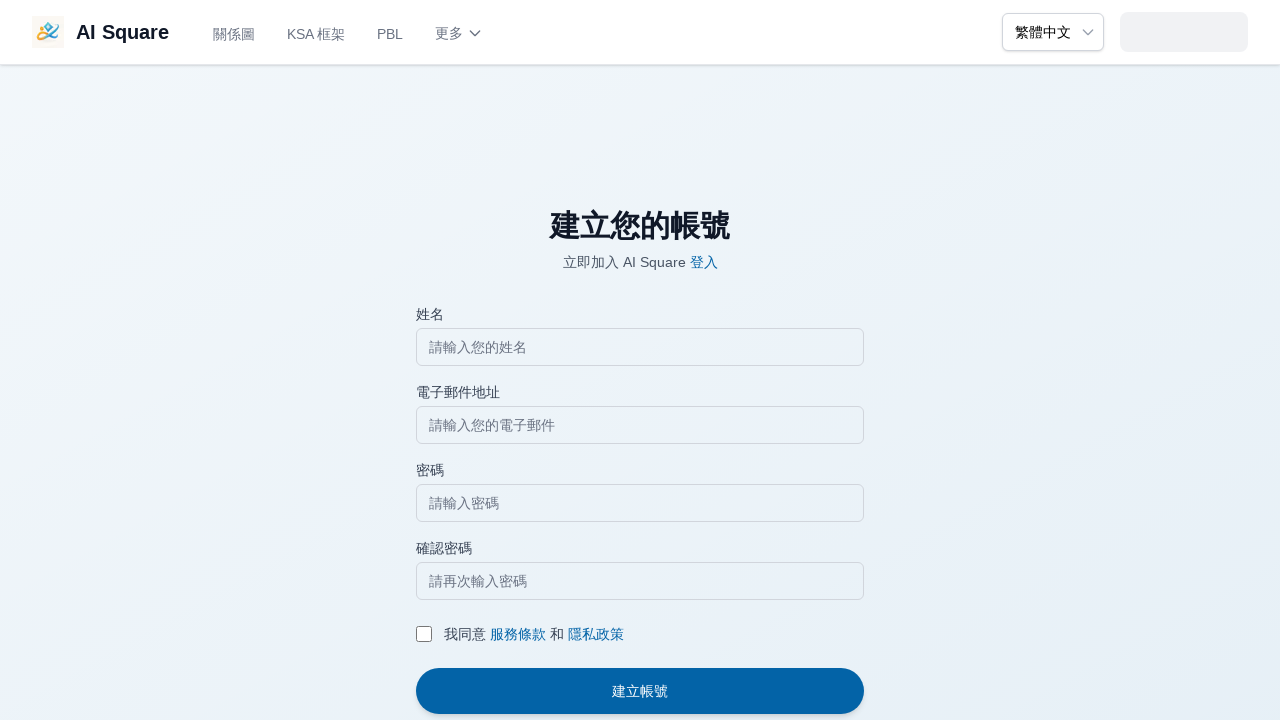

Register page loaded with networkidle state
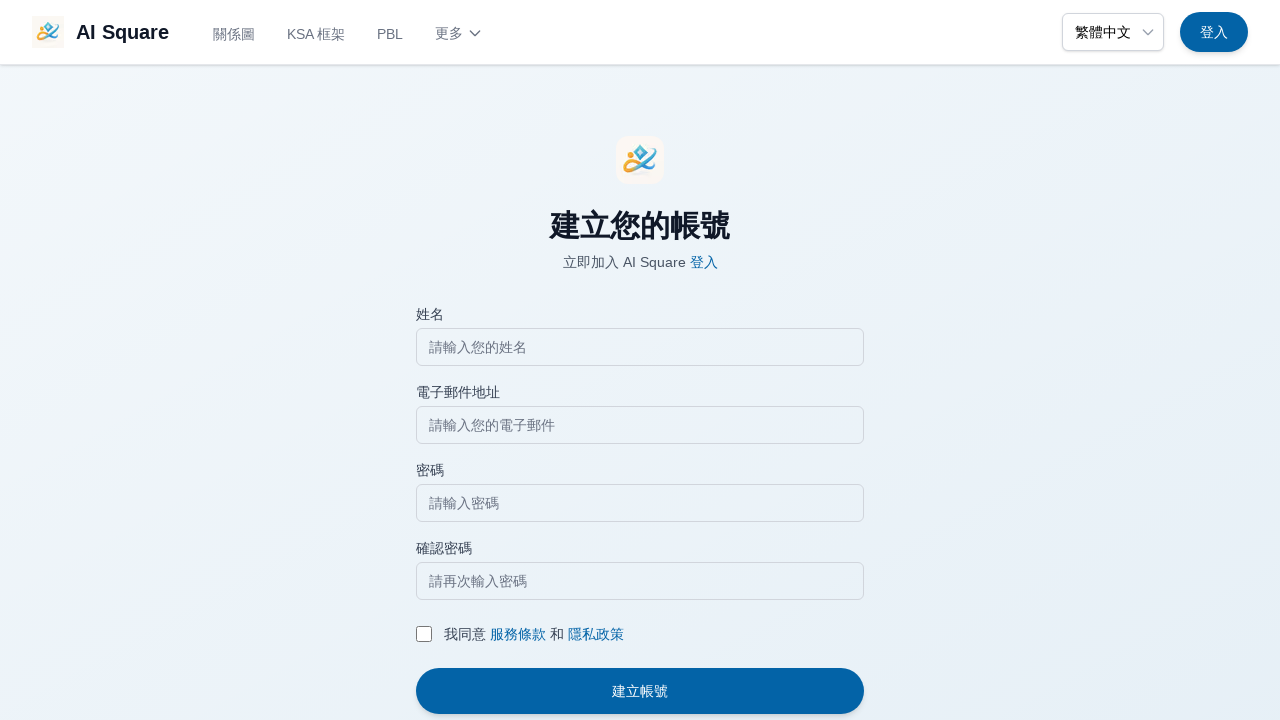

Waited 3 seconds for client-side rendering on register page
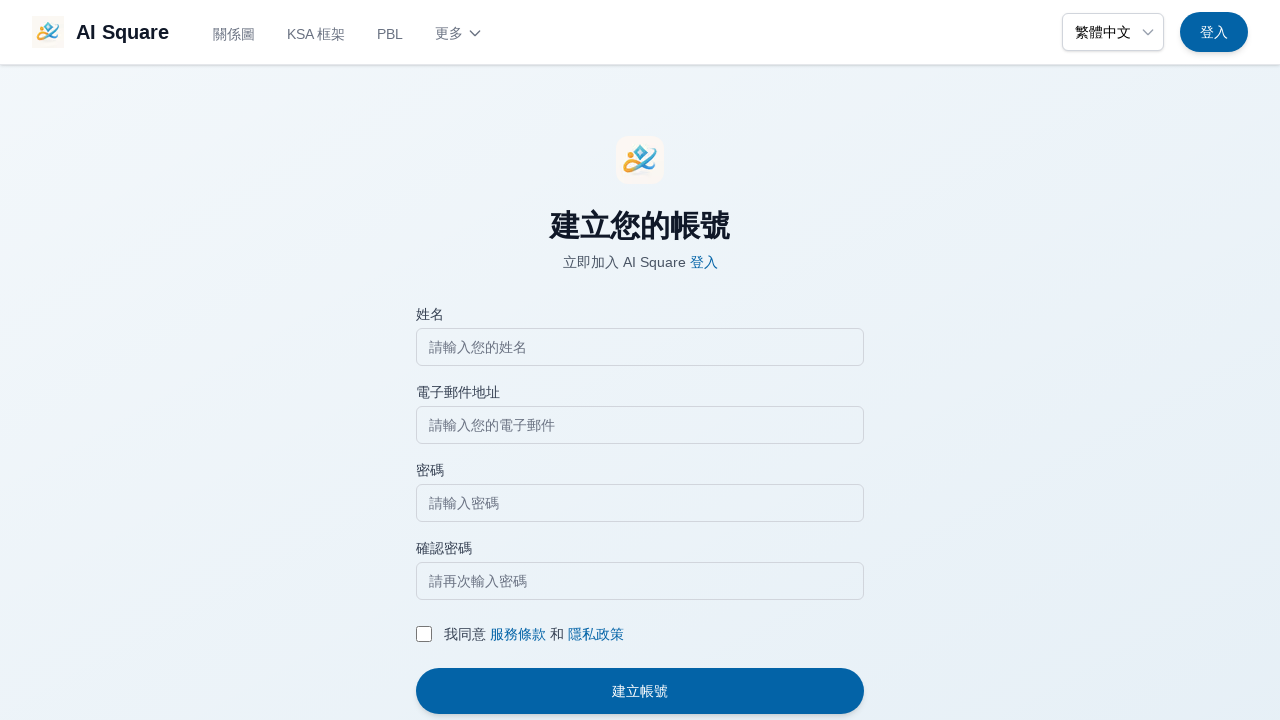

Verified input fields exist on register page
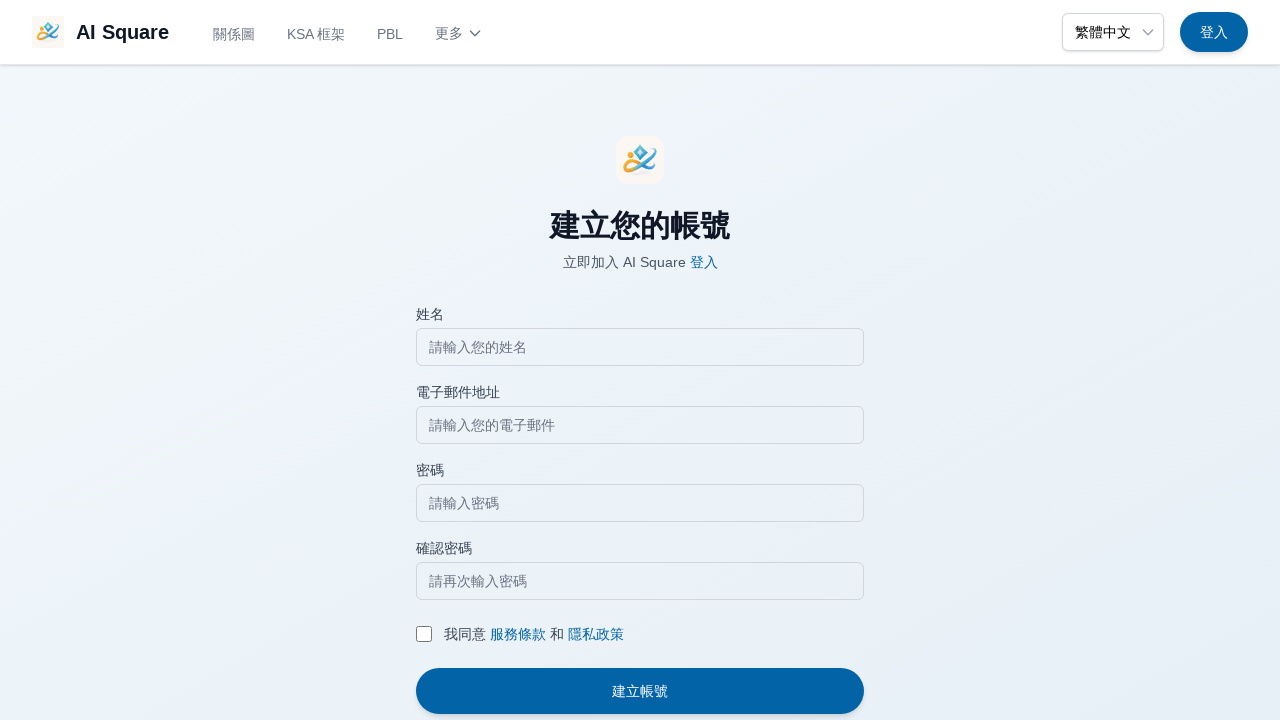

Navigated to login page
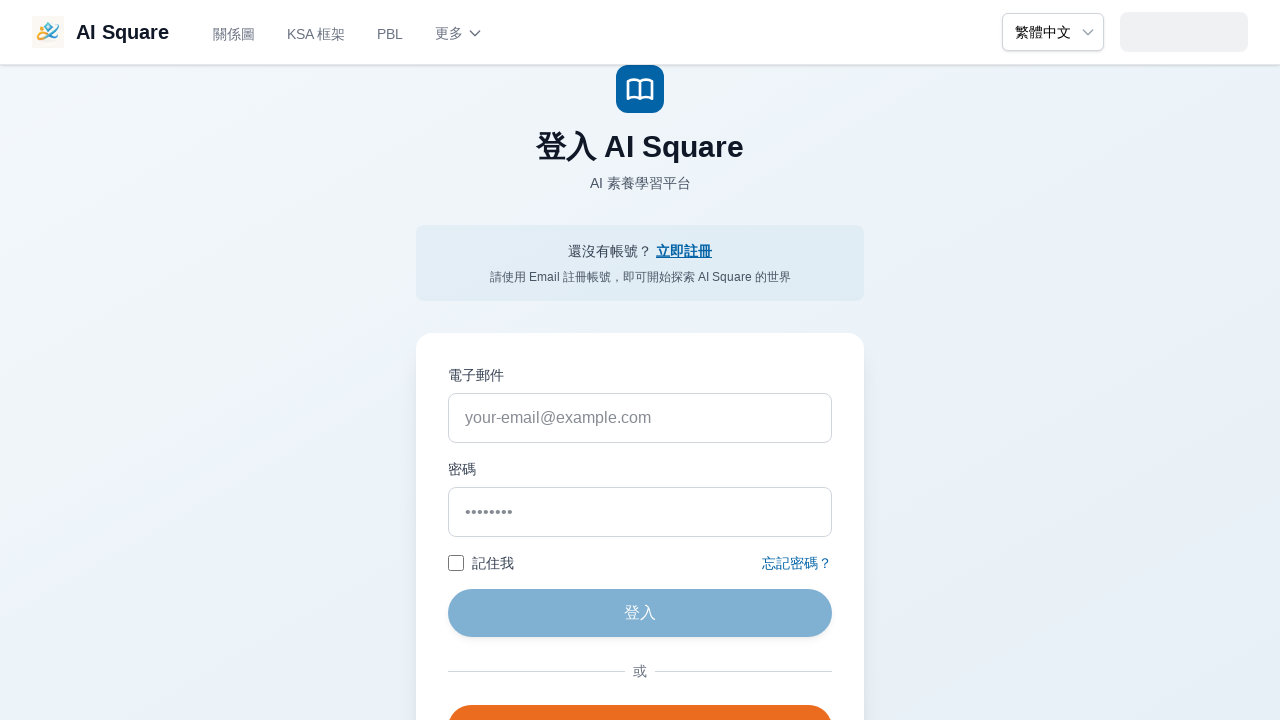

Login page loaded with networkidle state
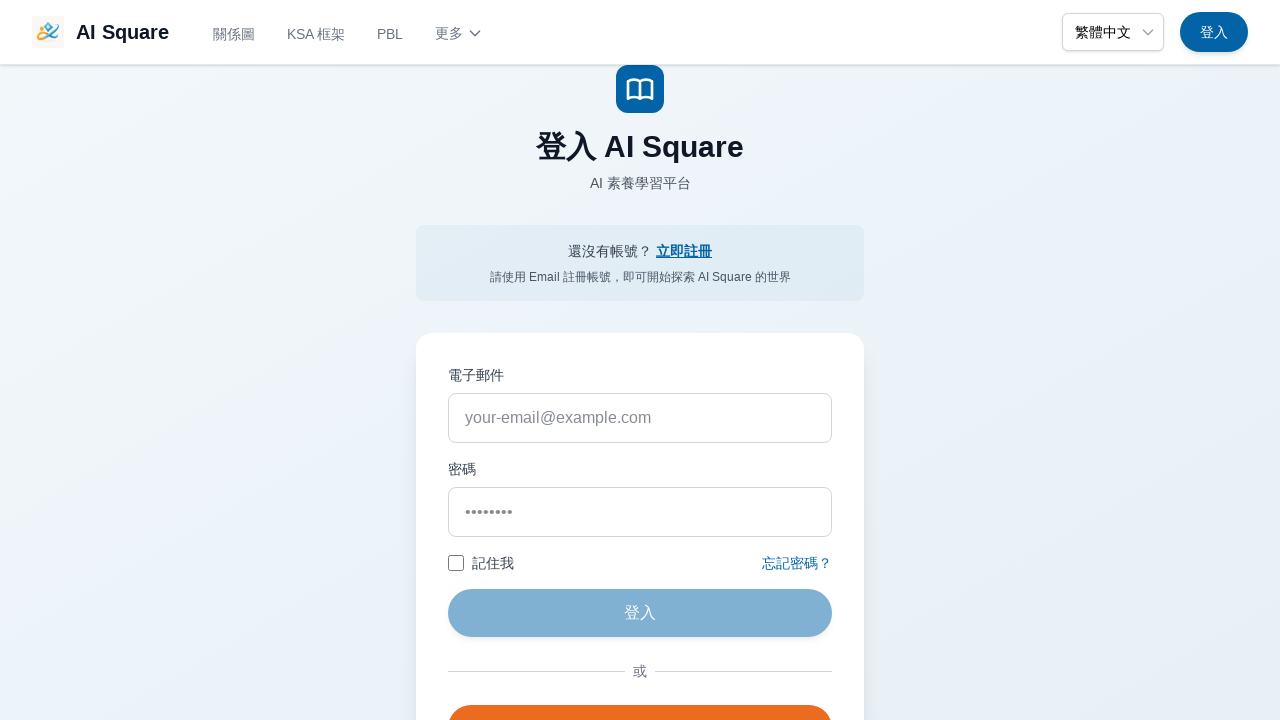

Waited 3 seconds for client-side rendering on login page
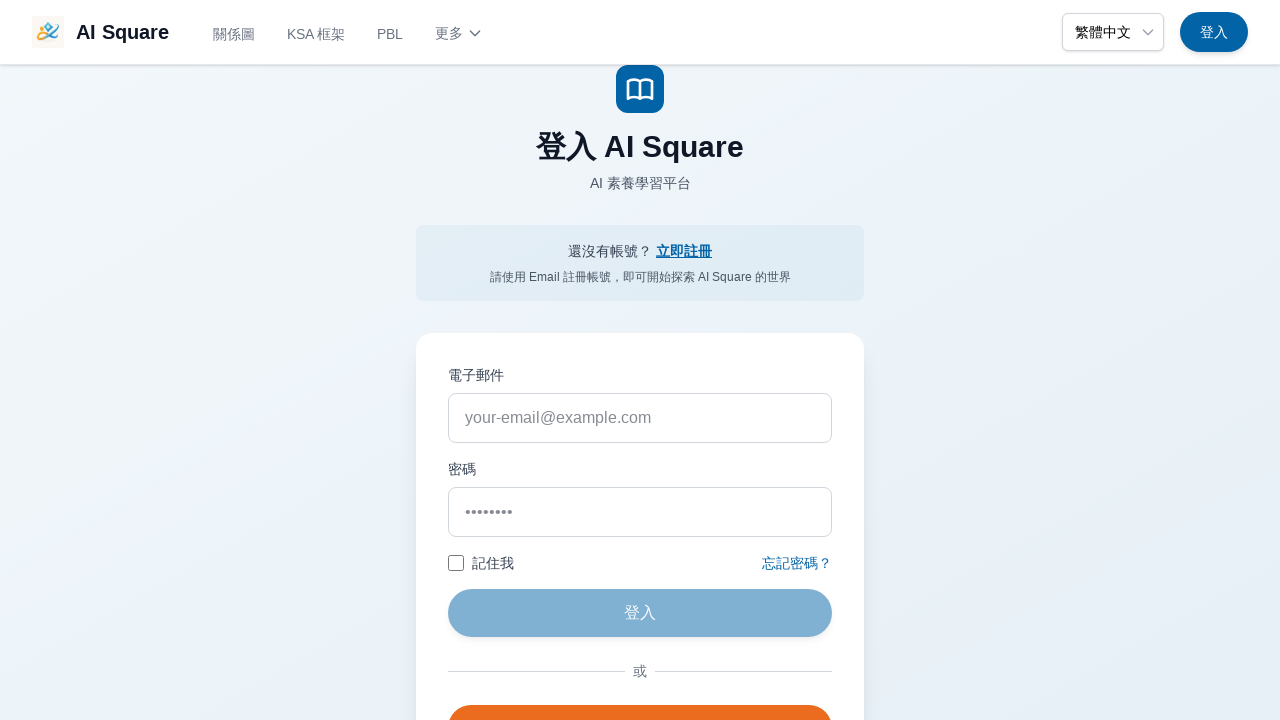

Verified input fields exist on login page
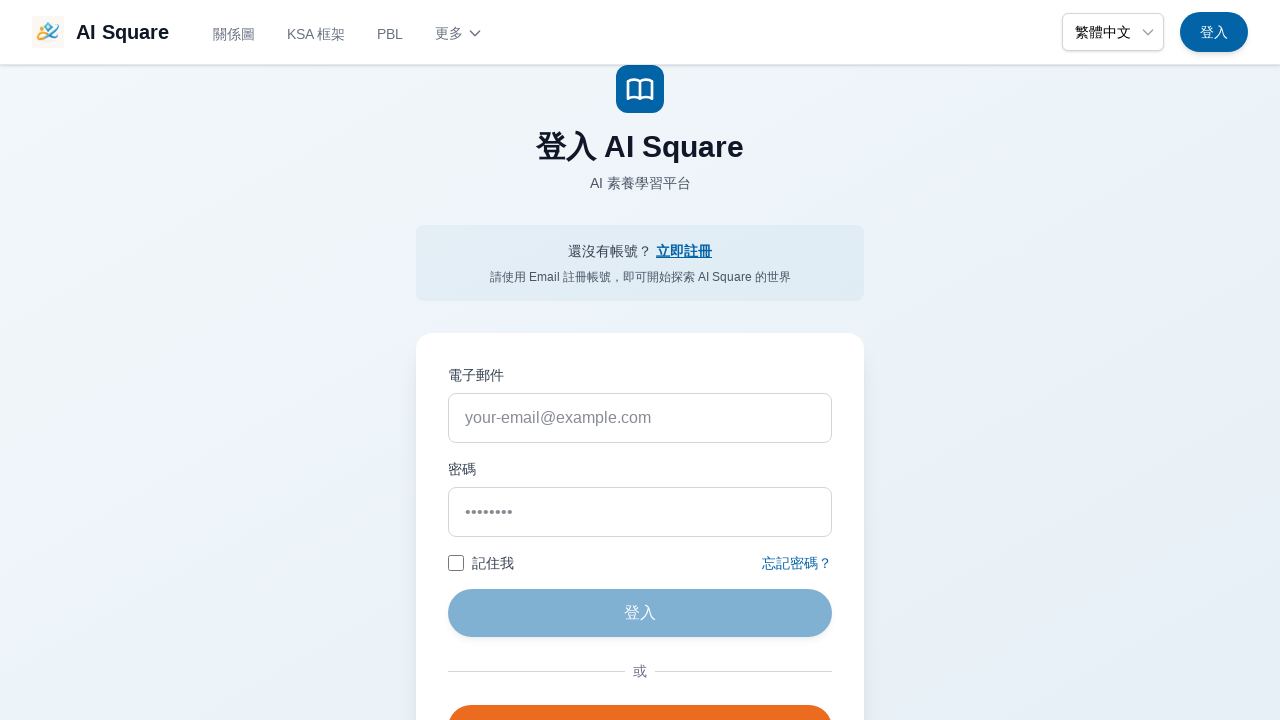

Navigated to PBL scenarios page
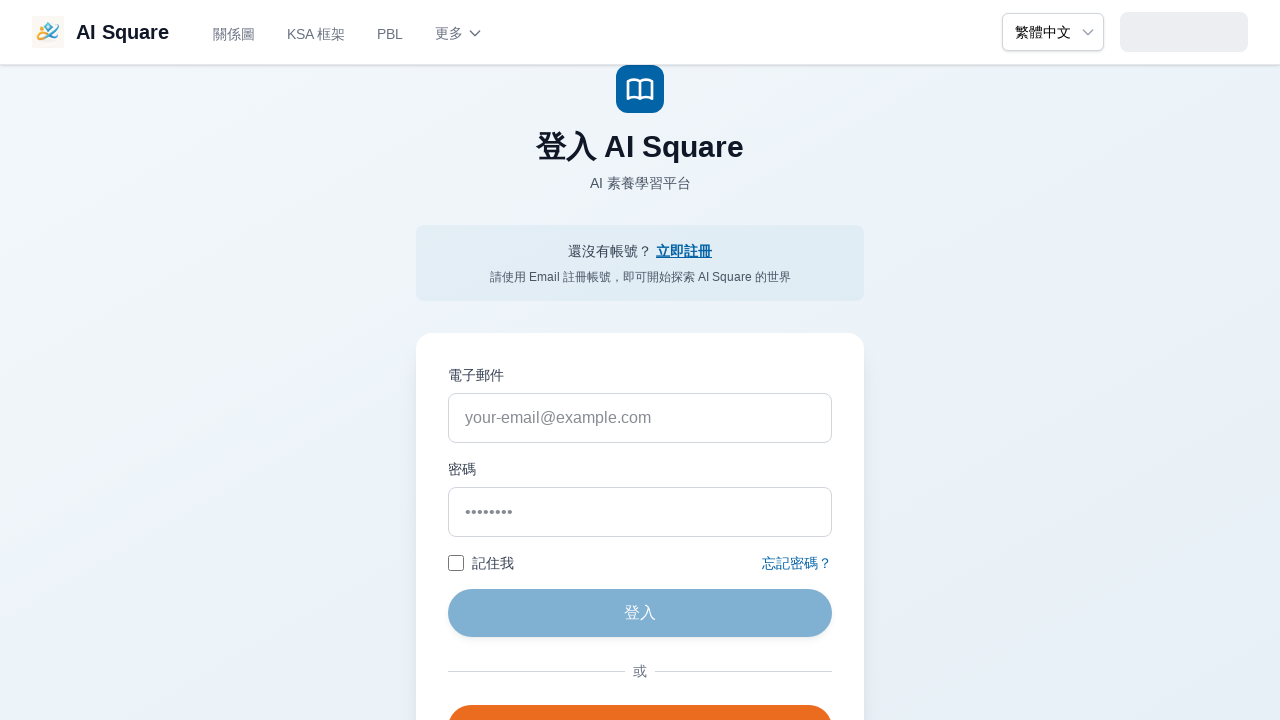

PBL scenarios page loaded with networkidle state
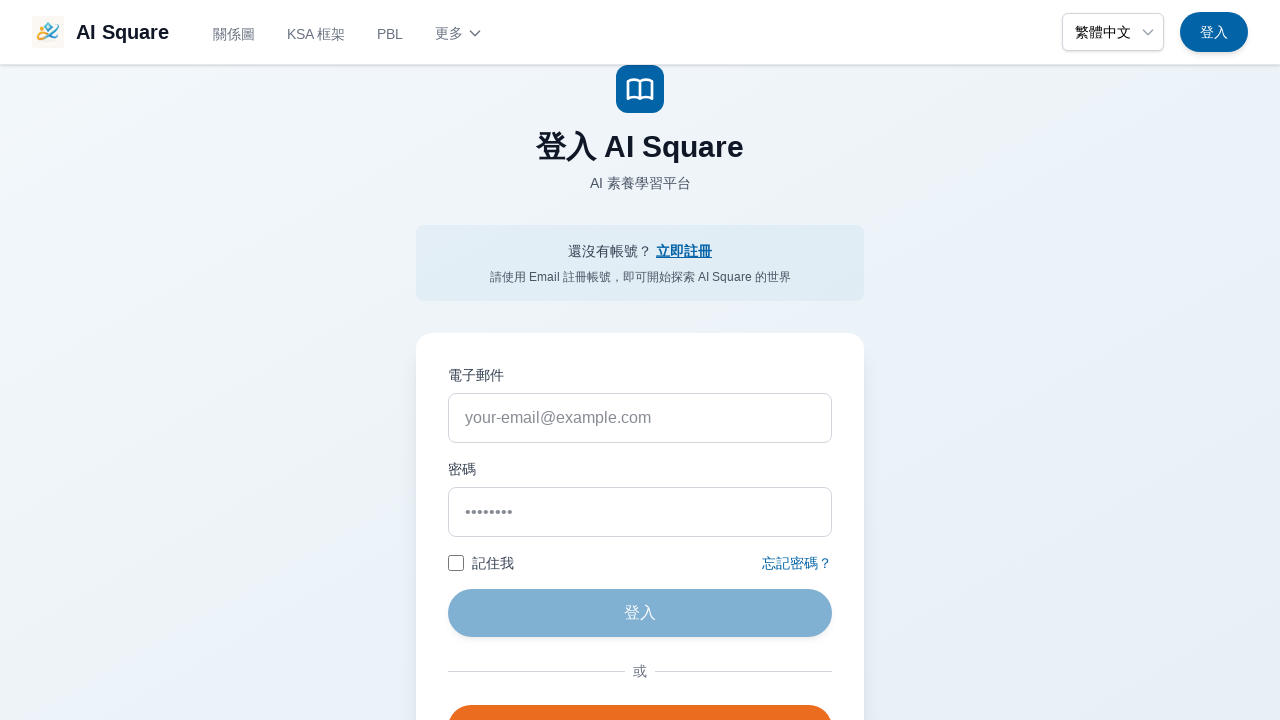

Waited 3 seconds for client-side rendering on PBL scenarios page
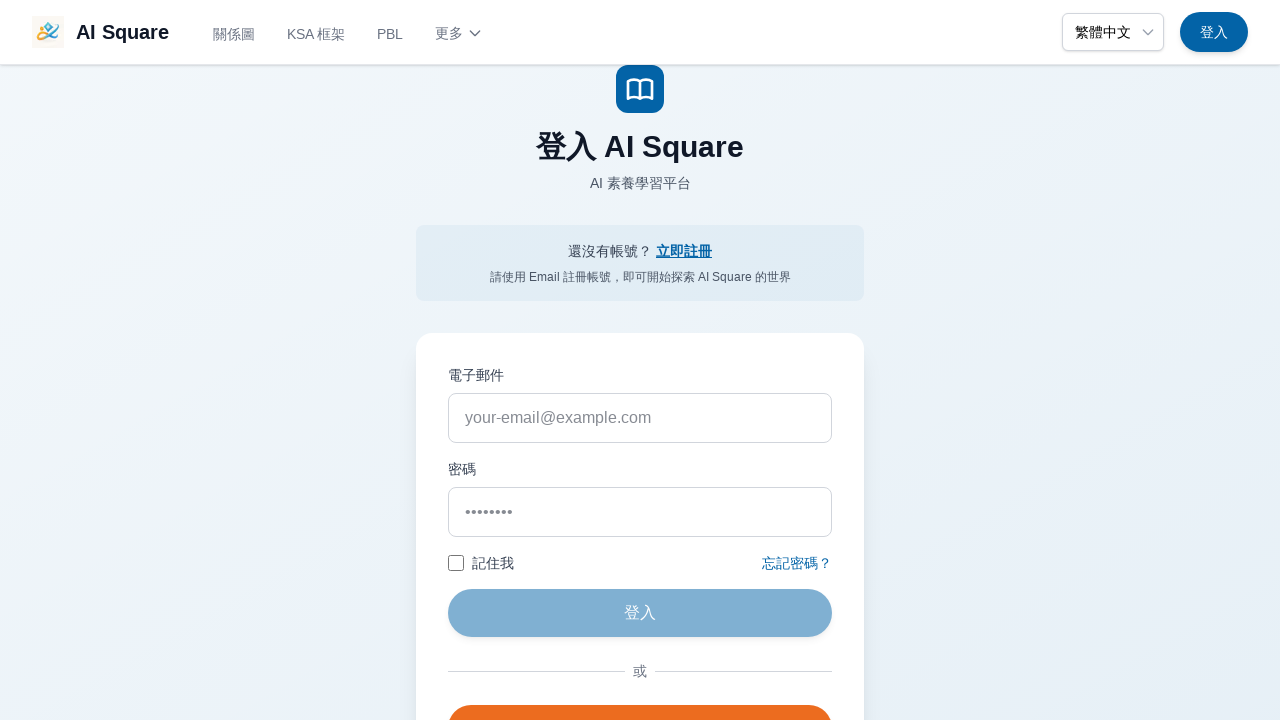

Navigated to Assessment scenarios page
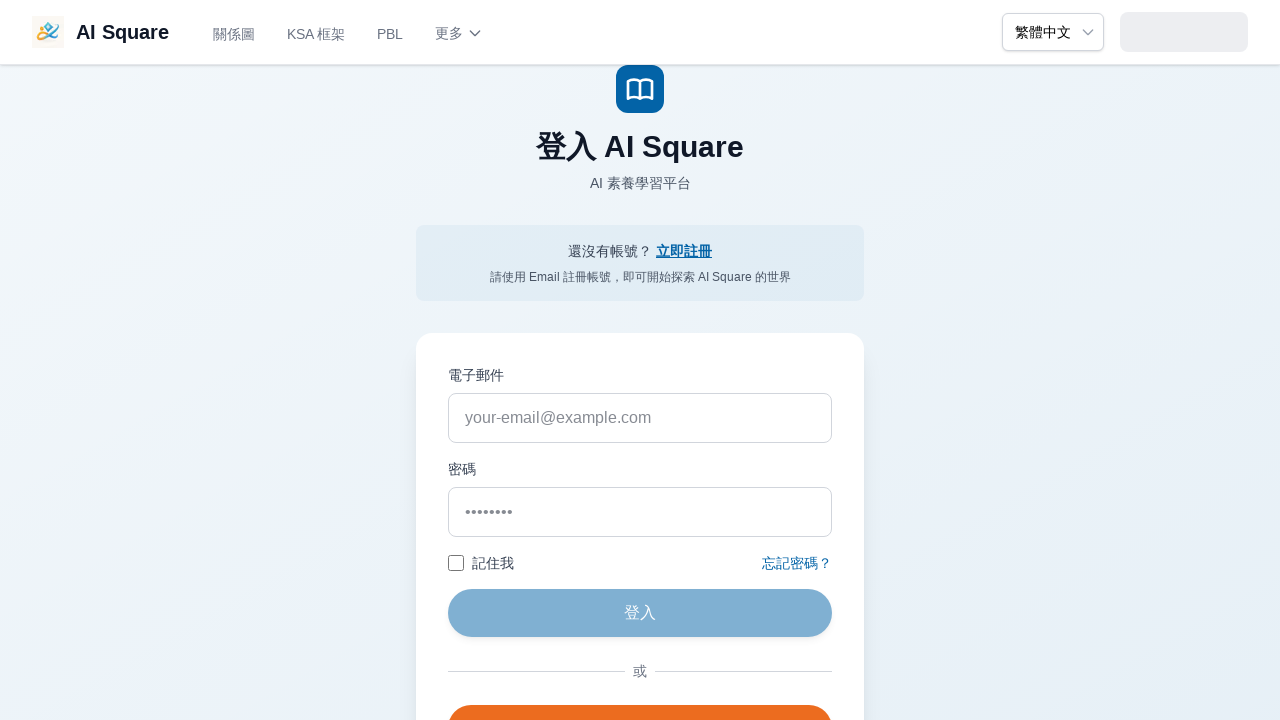

Assessment scenarios page loaded with networkidle state
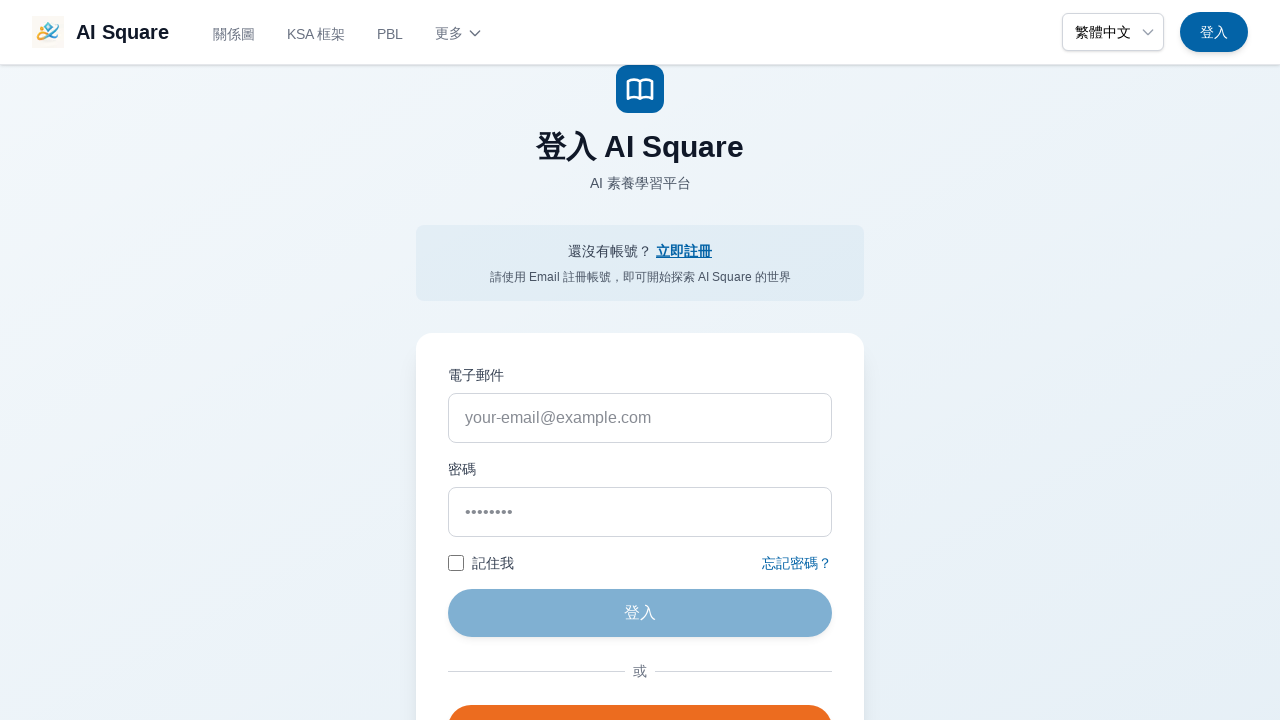

Waited 3 seconds for client-side rendering on Assessment scenarios page
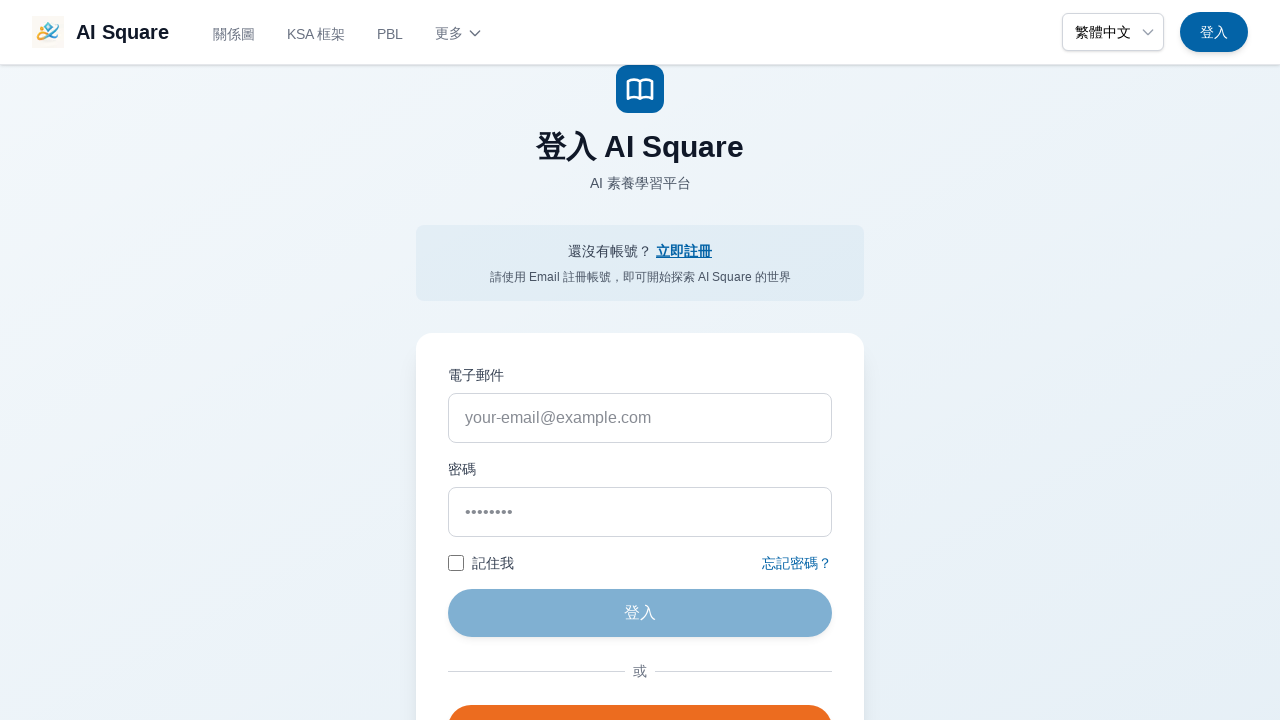

Navigated to Discovery scenarios page
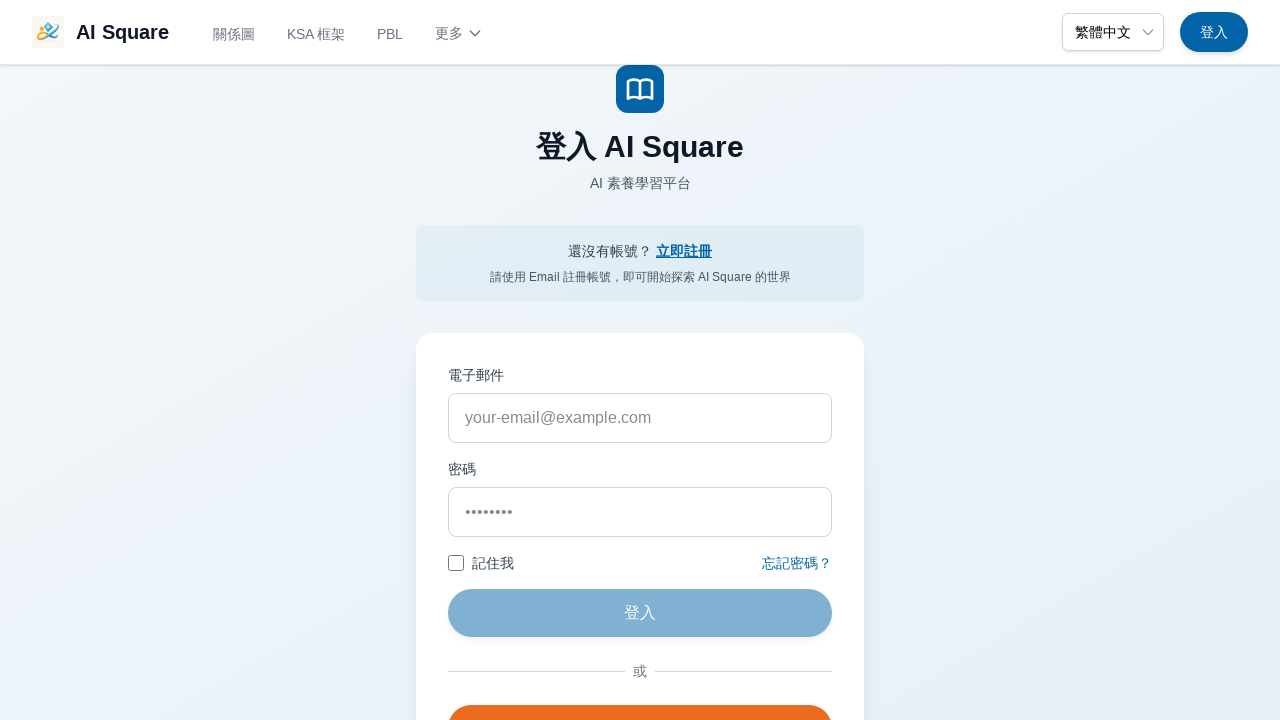

Discovery scenarios page loaded with networkidle state
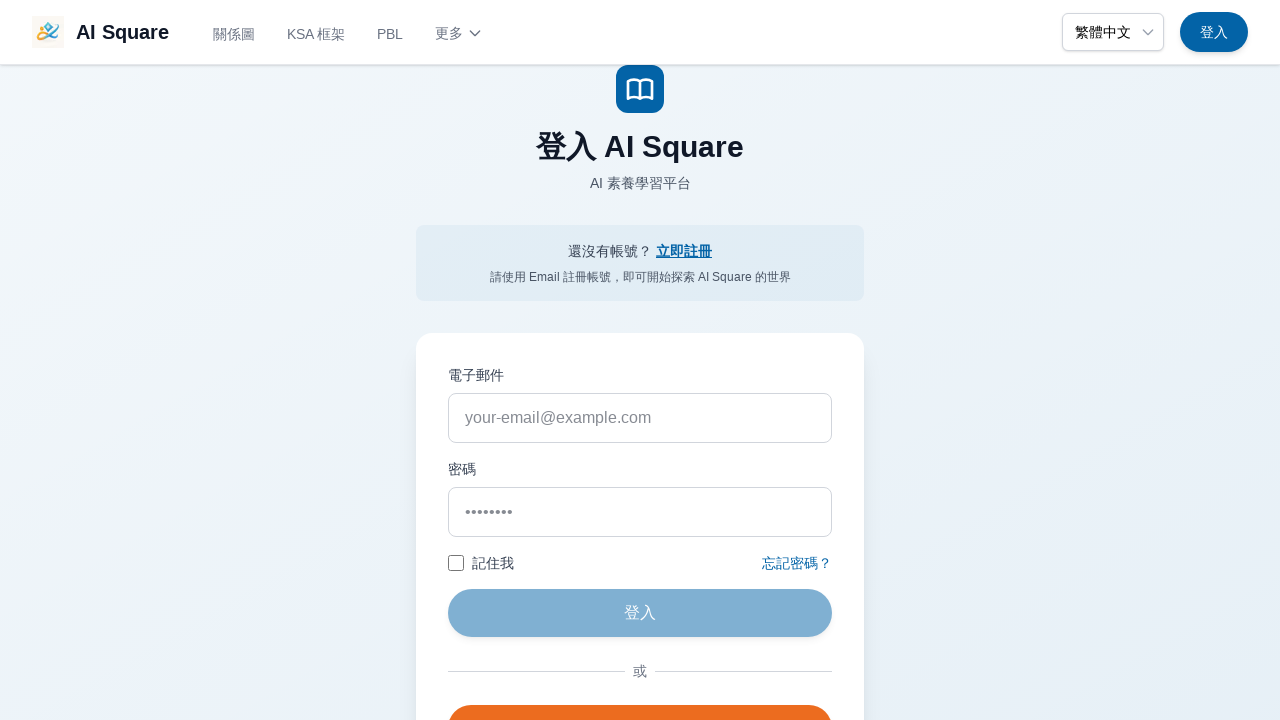

Waited 3 seconds for client-side rendering on Discovery scenarios page
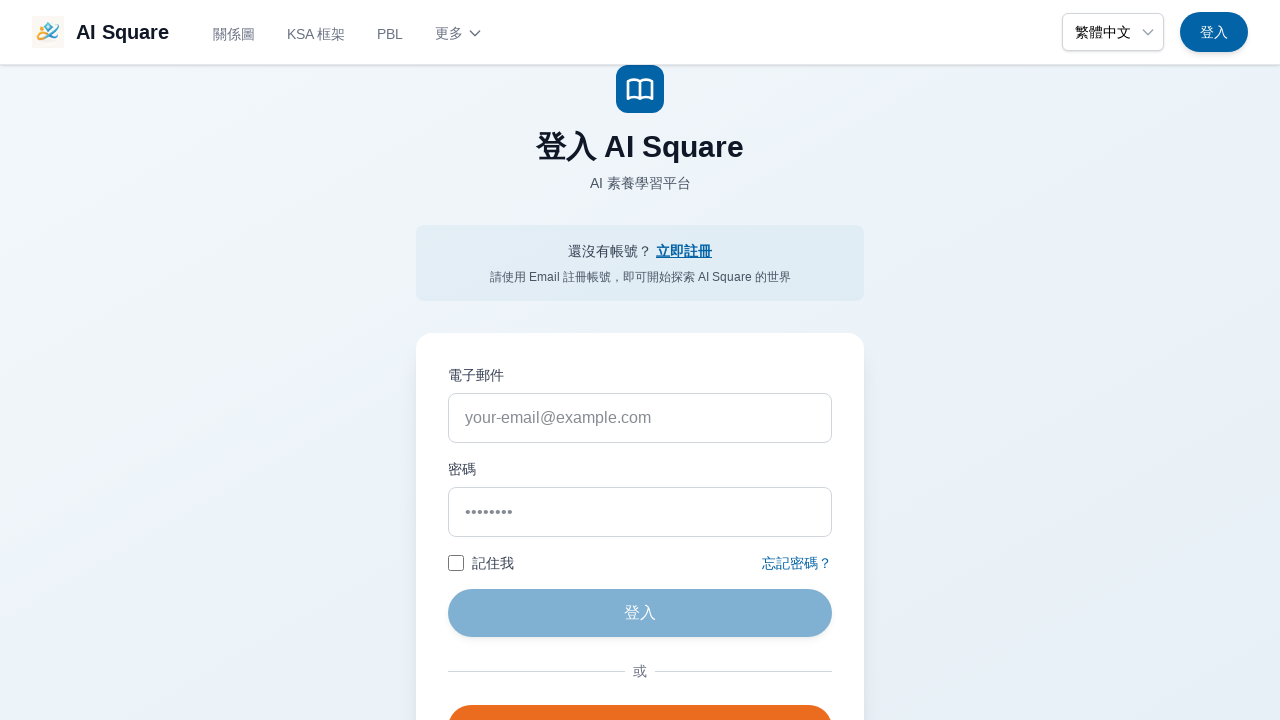

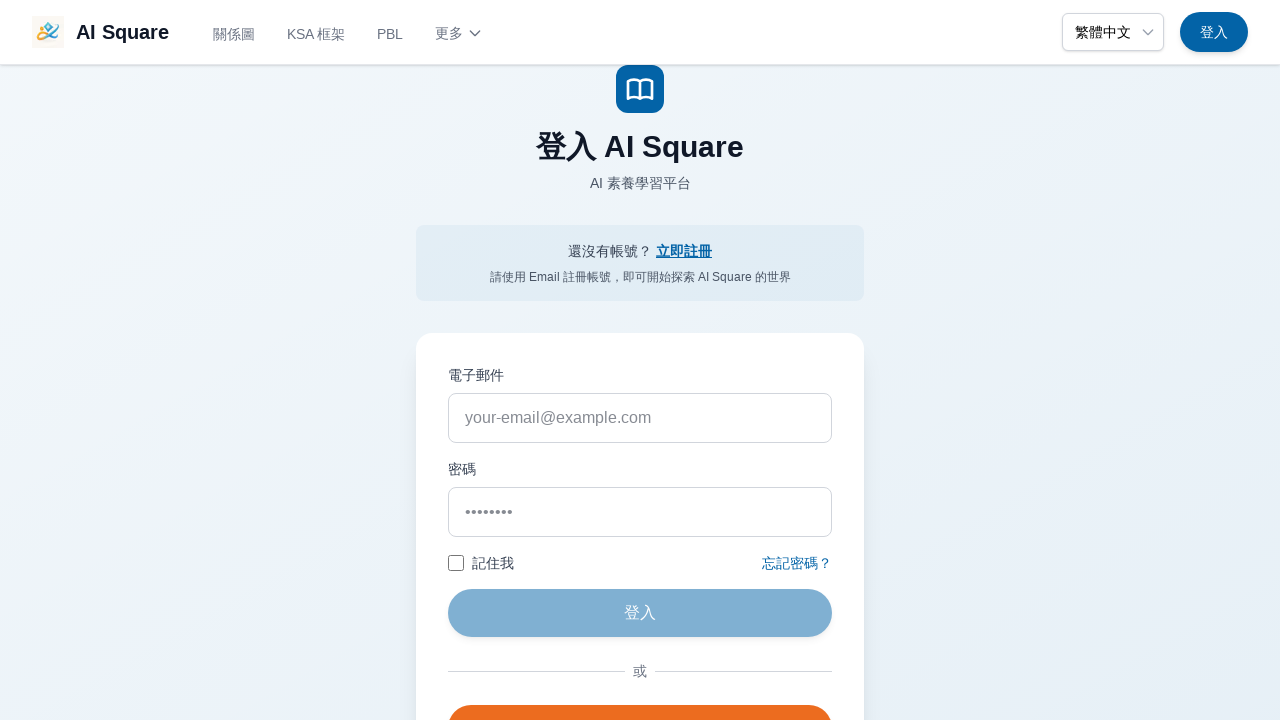